Tests JavaScript prompt dialog by clicking button to trigger prompt, entering text, accepting it, and verifying the result message

Starting URL: https://the-internet.herokuapp.com/javascript_alerts

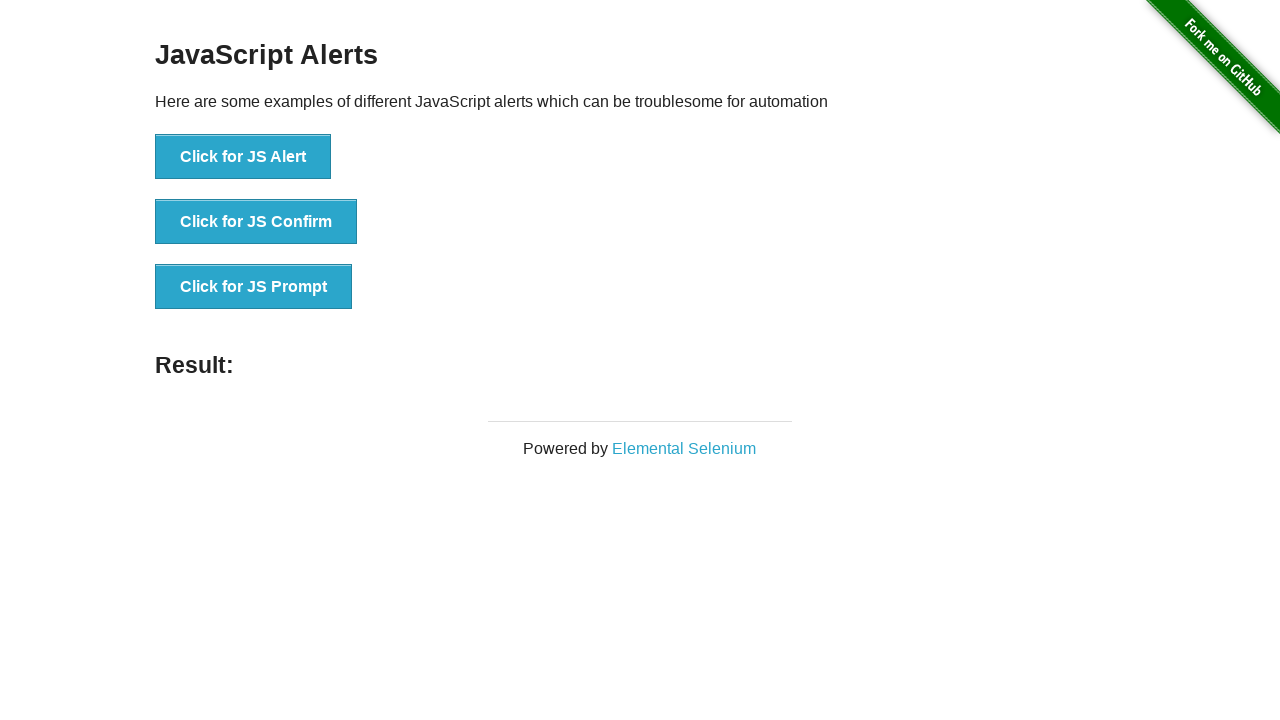

Set up dialog handler to accept prompt with text 'Hello QA'
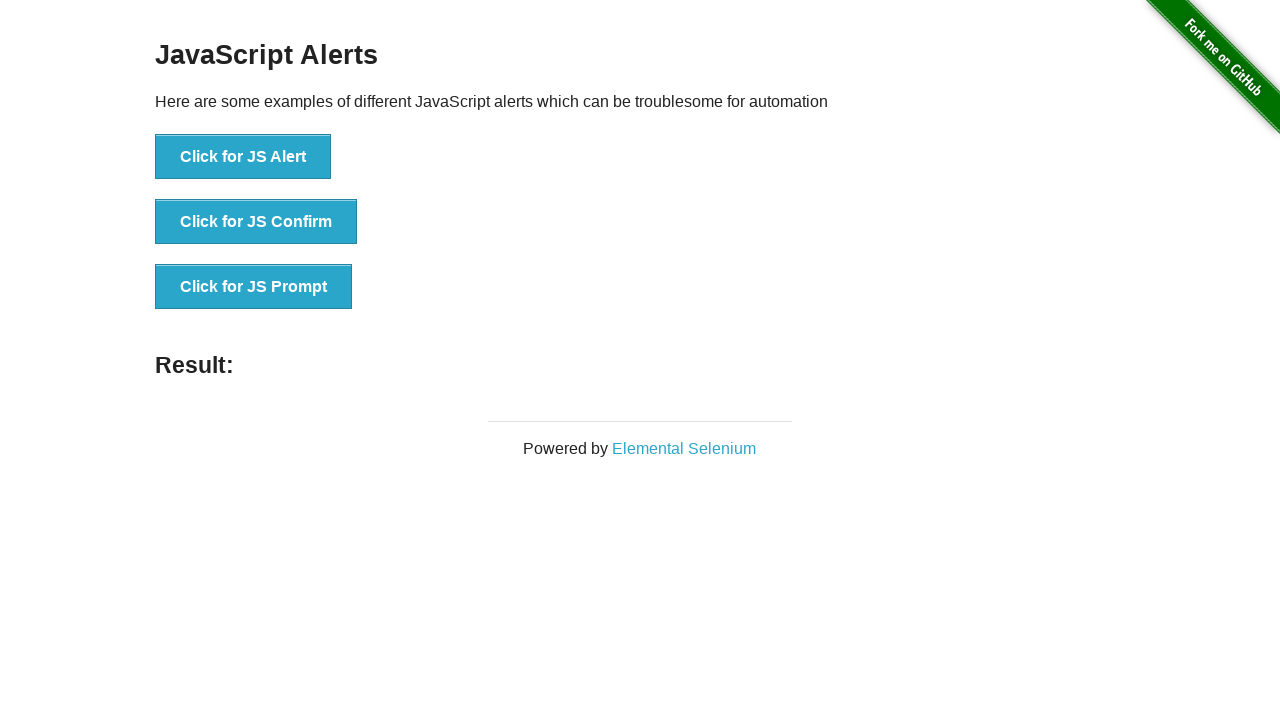

Clicked button to trigger JavaScript prompt dialog at (254, 287) on xpath=//button[@onclick='jsPrompt()']
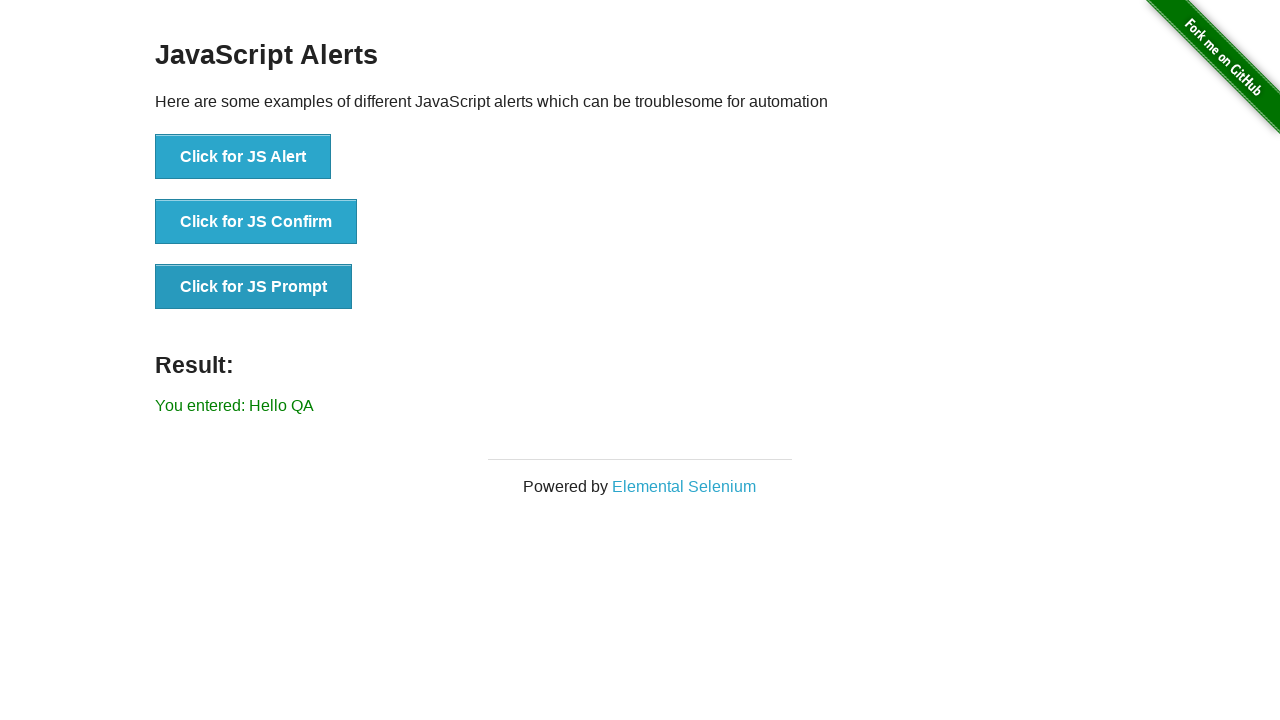

Verified result message displays 'You entered: Hello QA'
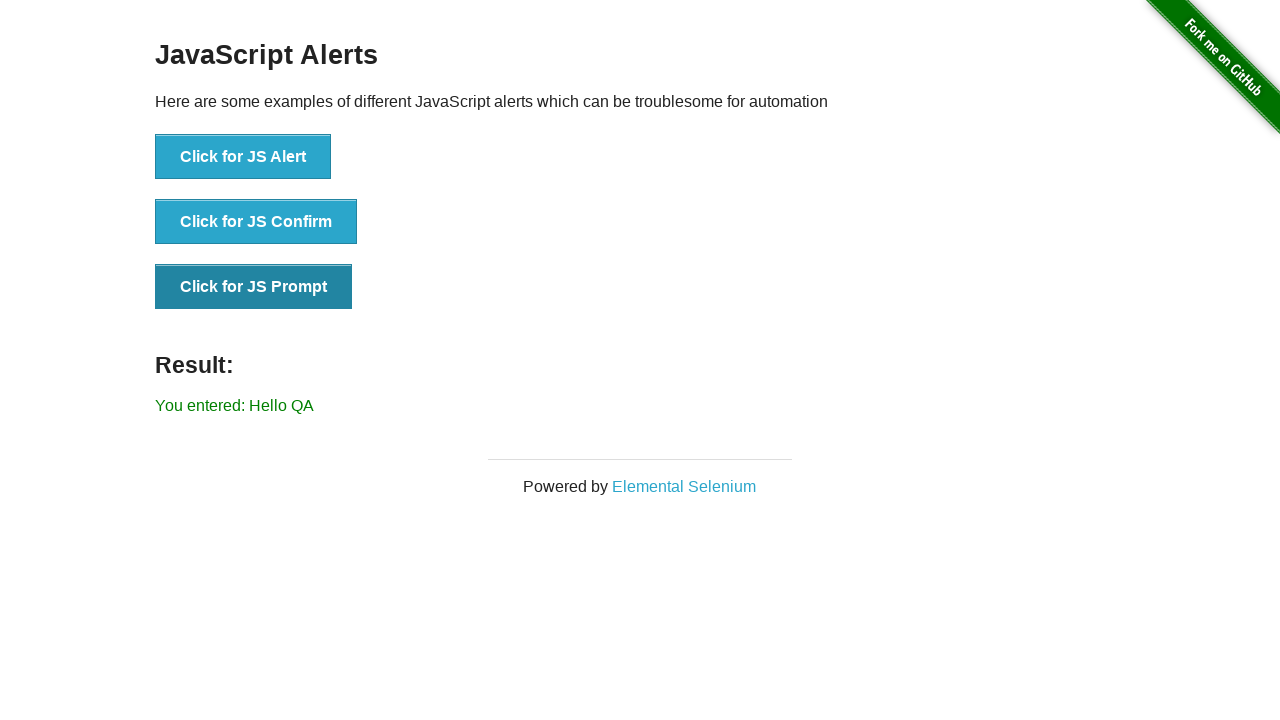

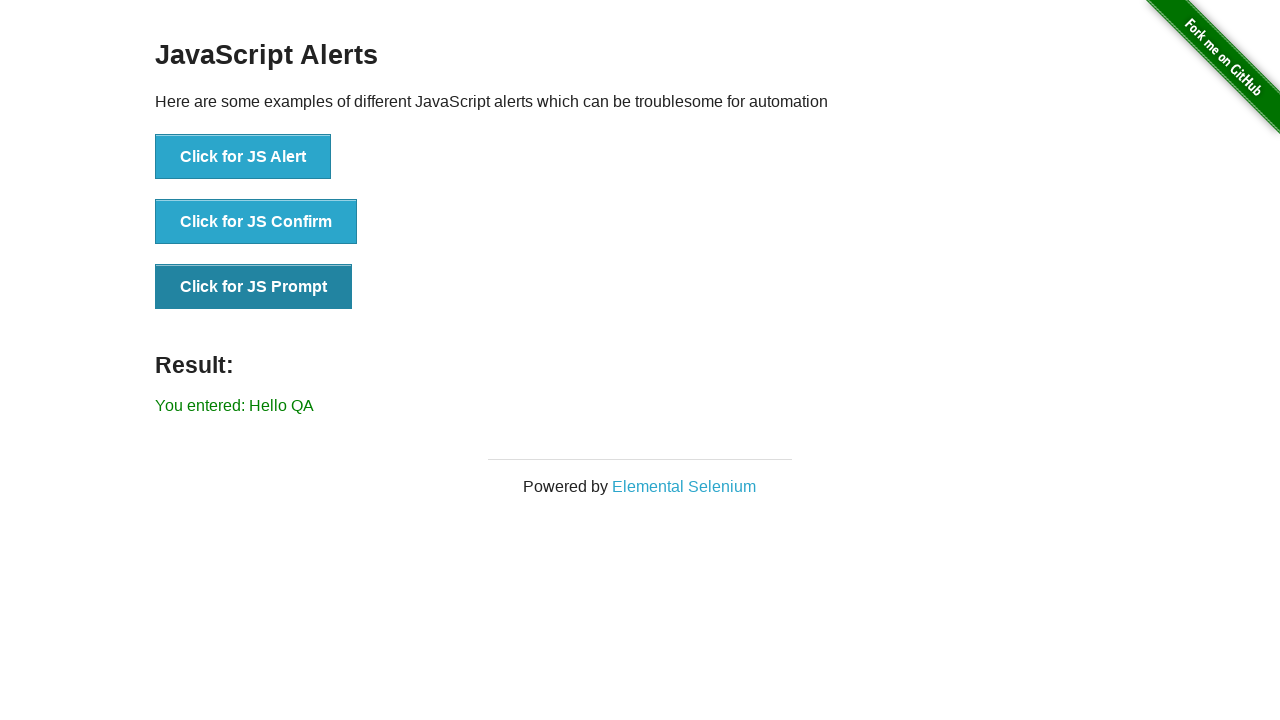